Tests flight booking form by selecting origin and destination cities from dynamic dropdowns and enabling round trip option

Starting URL: https://rahulshettyacademy.com/dropdownsPractise/

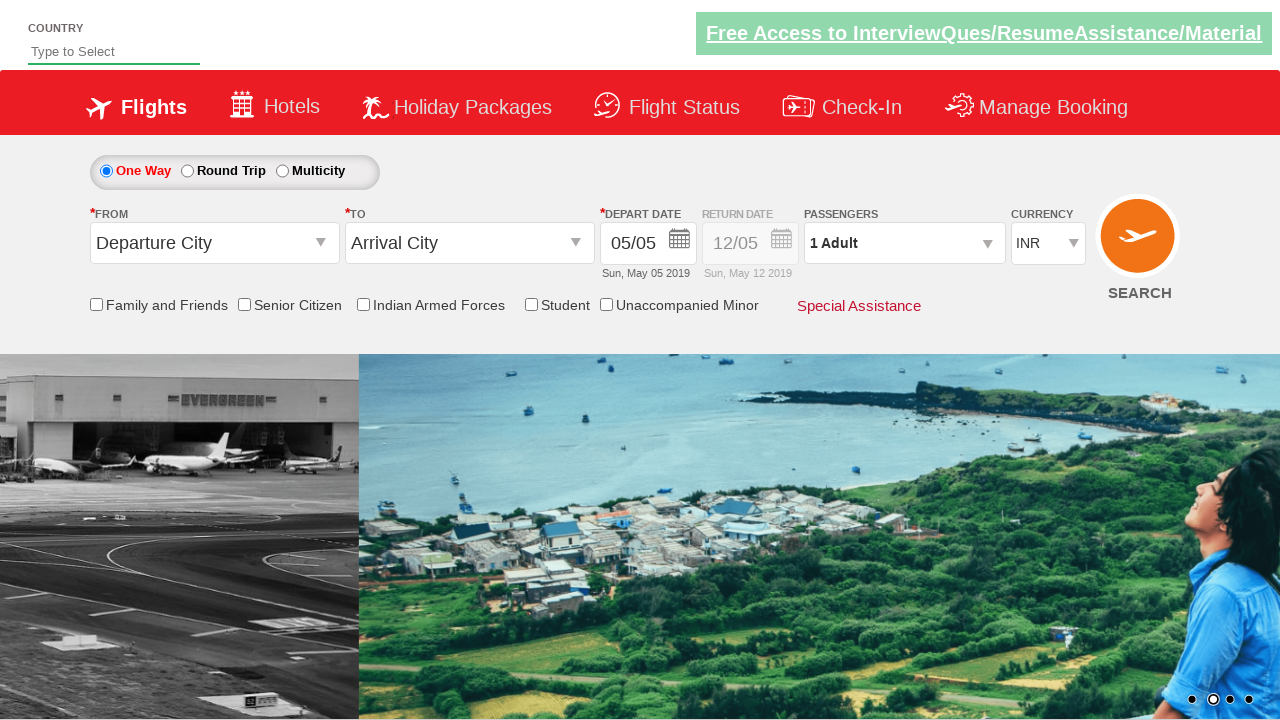

Clicked on origin city dropdown at (214, 243) on .select_CTXT
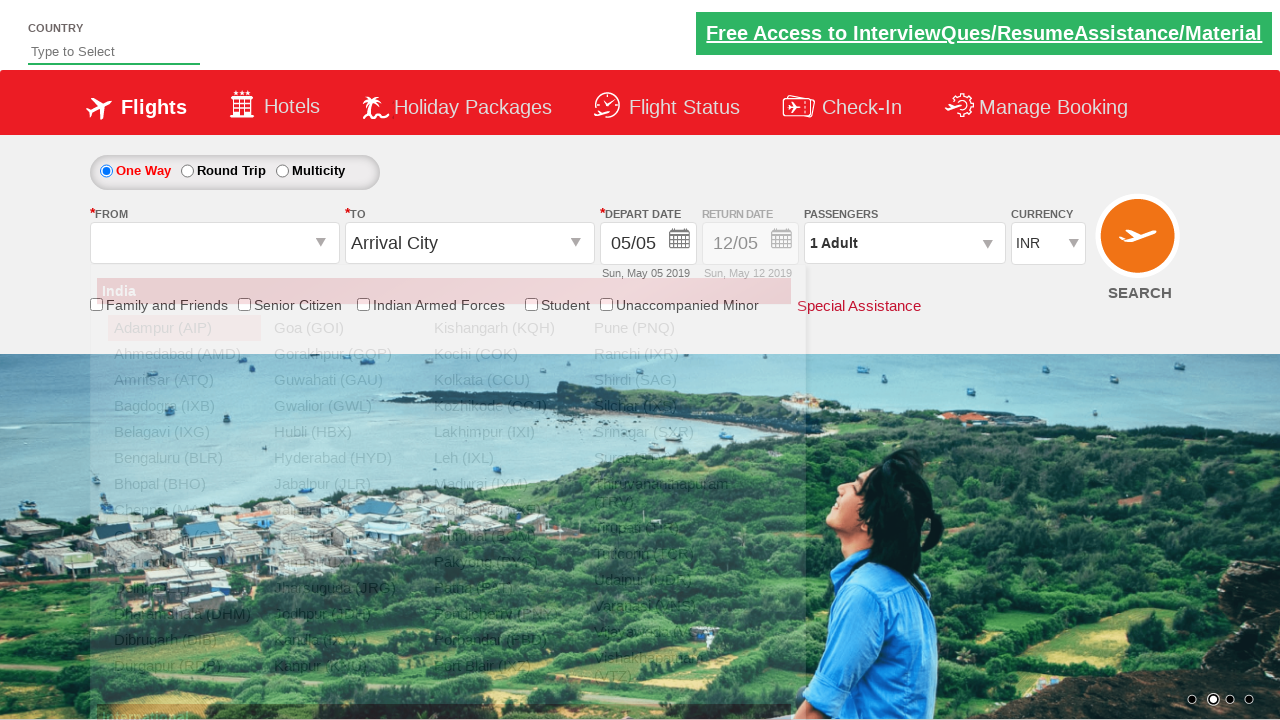

Selected Pune (PNQ) as origin city at (664, 328) on div#glsctl00_mainContent_ddl_originStation1_CTNR a[value='PNQ']
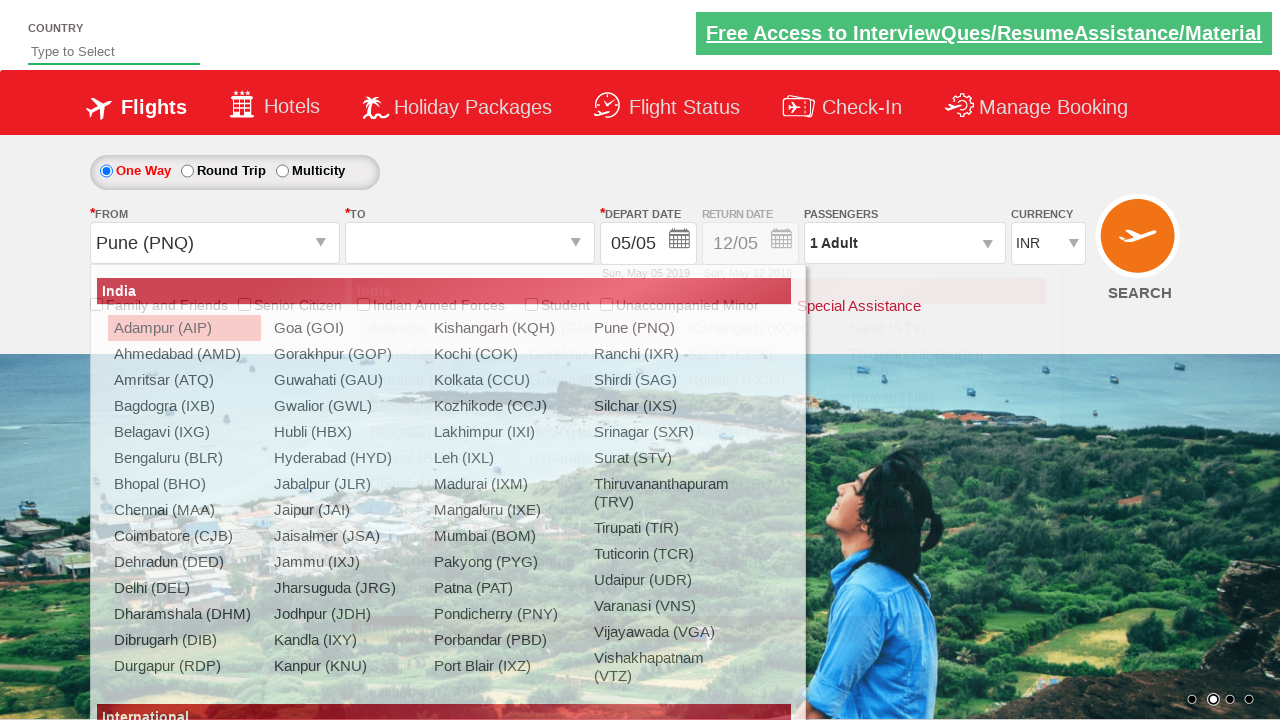

Selected Mumbai (BOM) as destination city at (759, 484) on div#glsctl00_mainContent_ddl_destinationStation1_CTNR a[value='BOM']
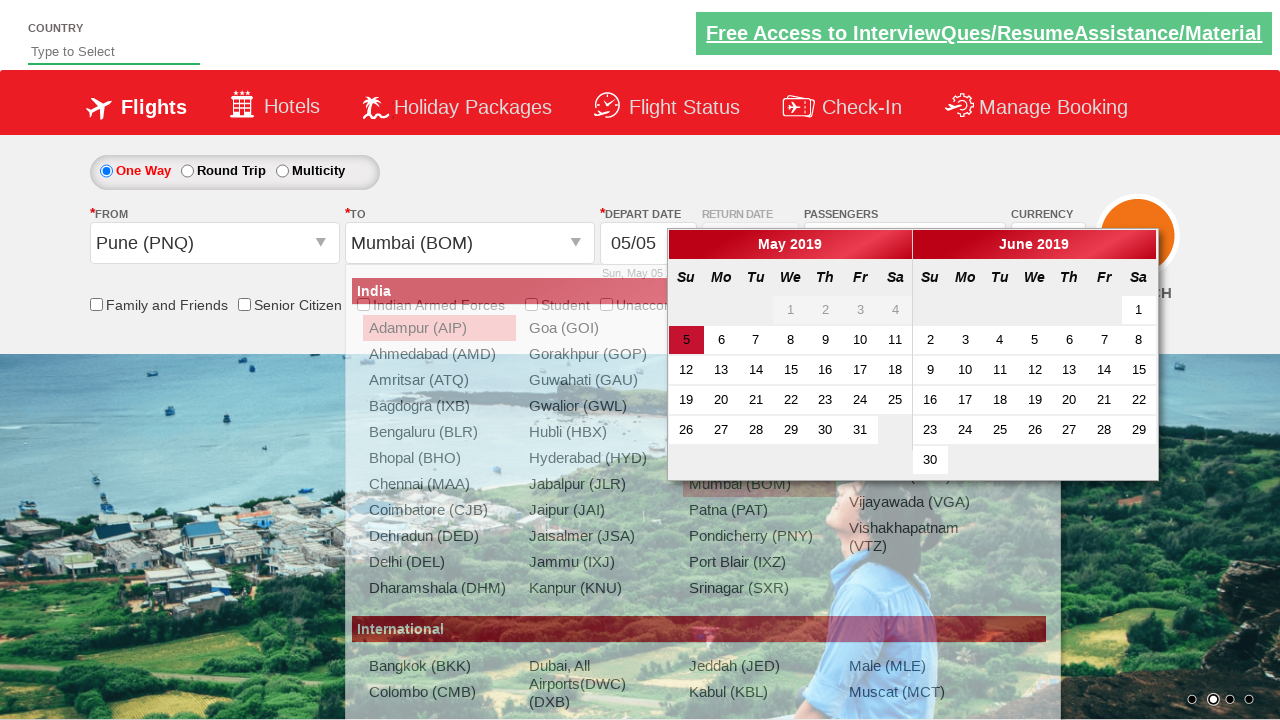

Enabled round trip option at (187, 171) on #ctl00_mainContent_rbtnl_Trip_1
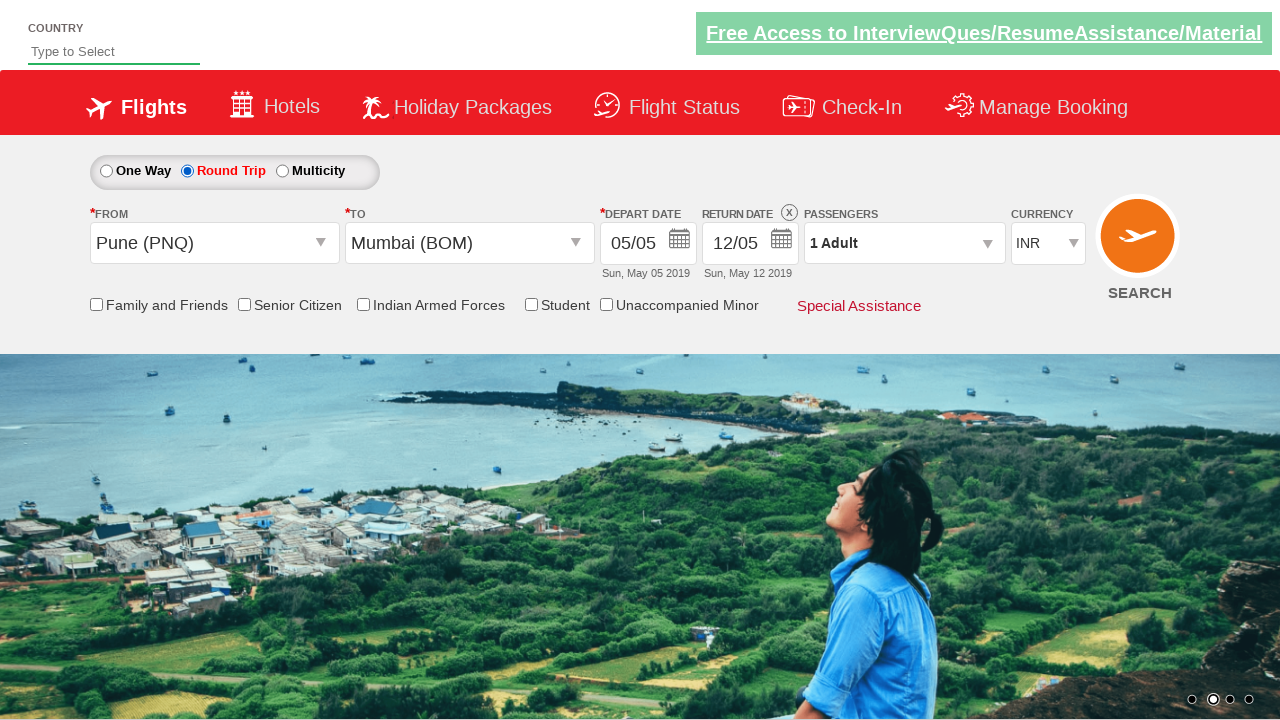

Retrieved return date field style attribute
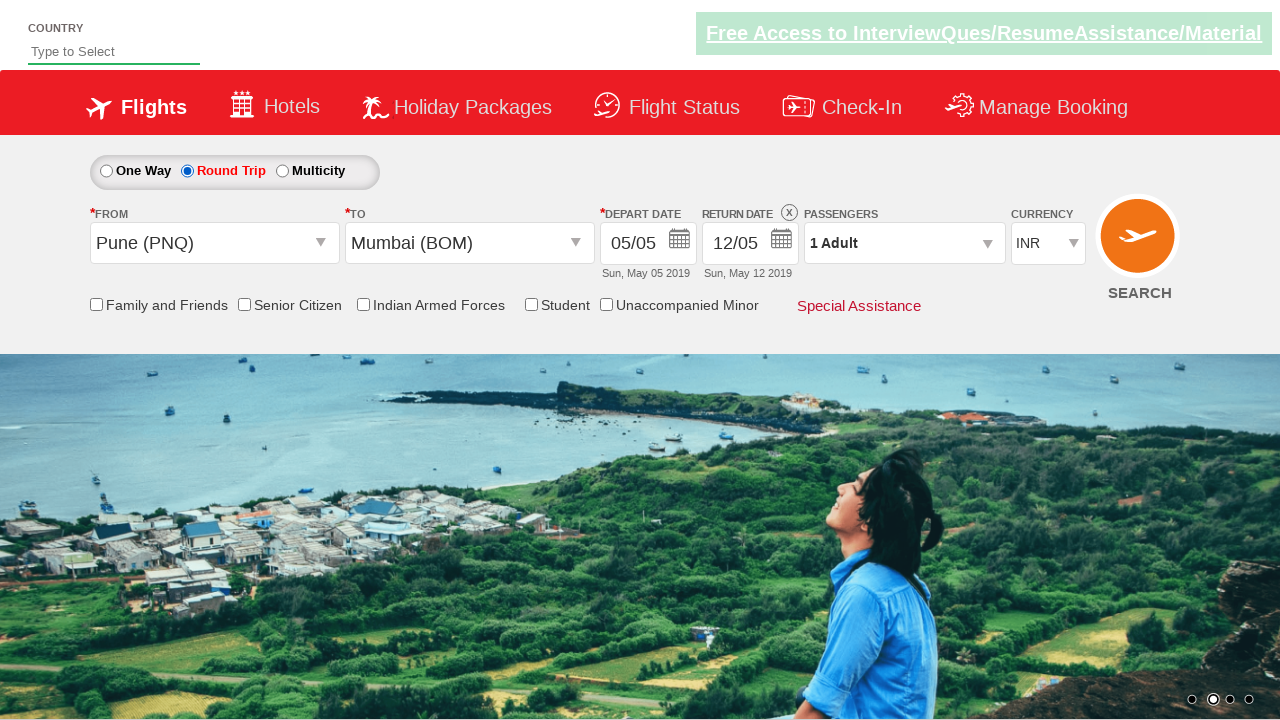

Verified return date field is enabled for round trip
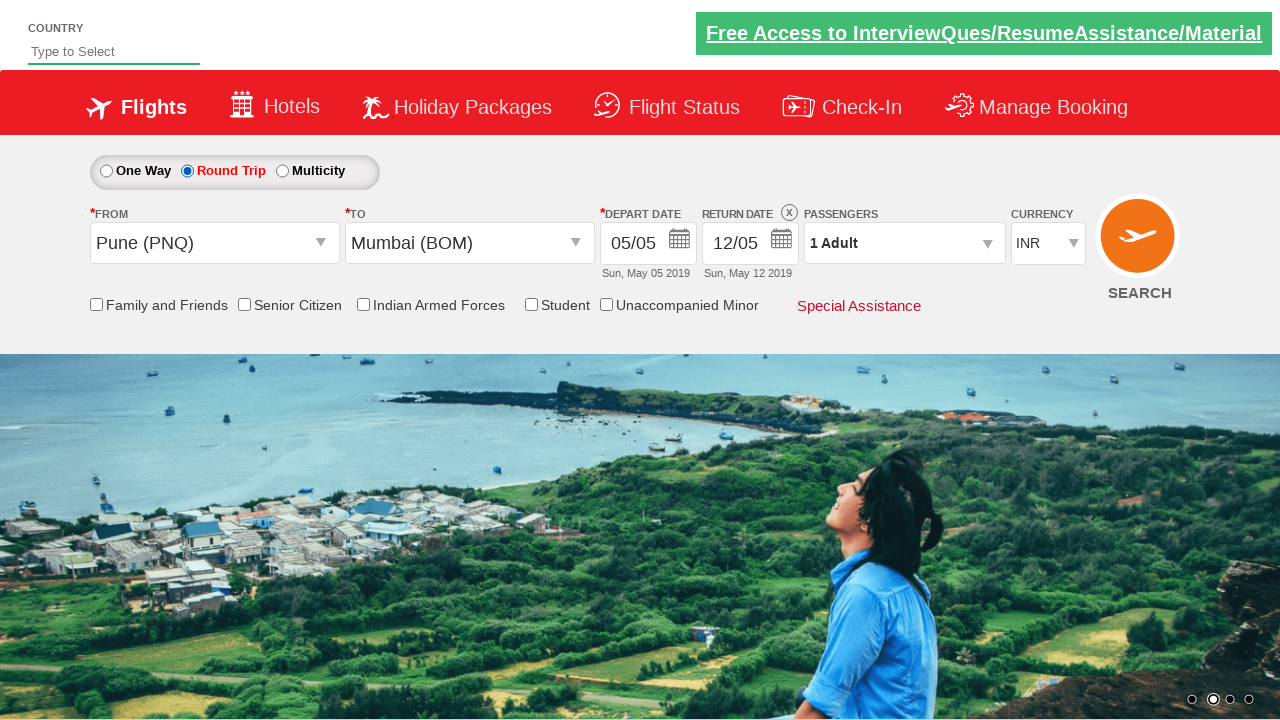

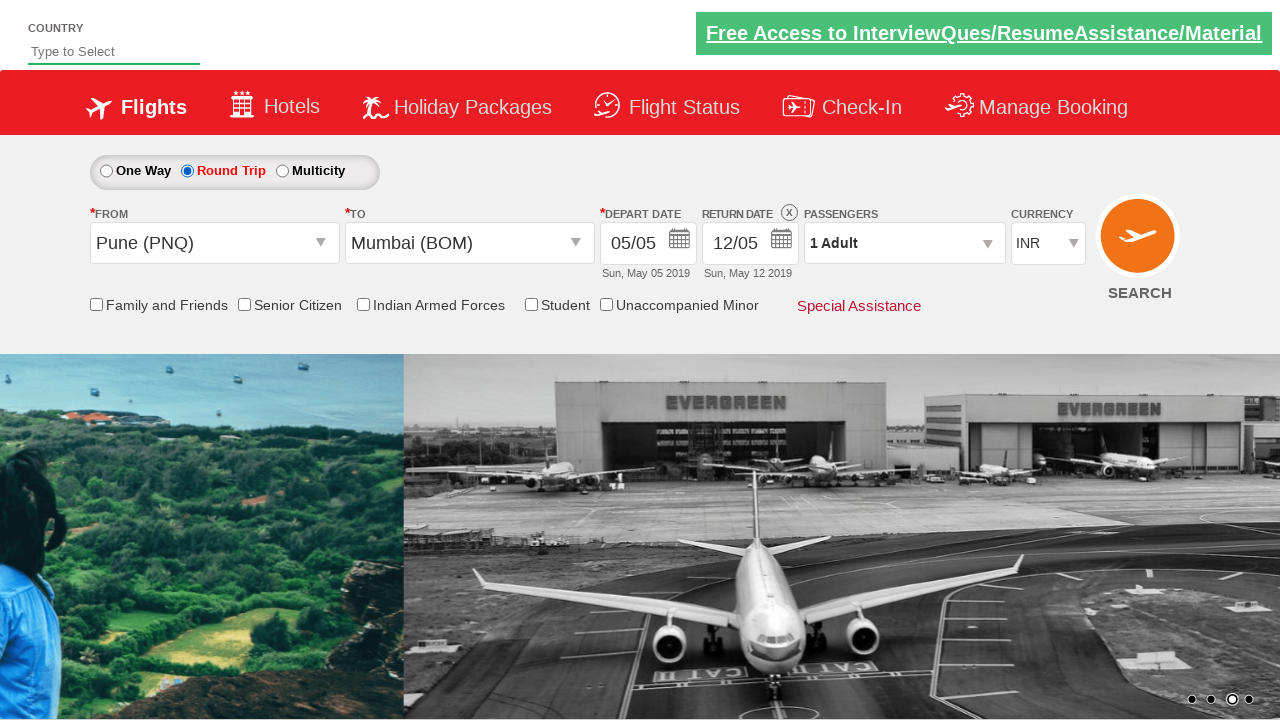